Tests registration form validation for empty re-password and mismatched passwords

Starting URL: http://automationbykrishna.com/

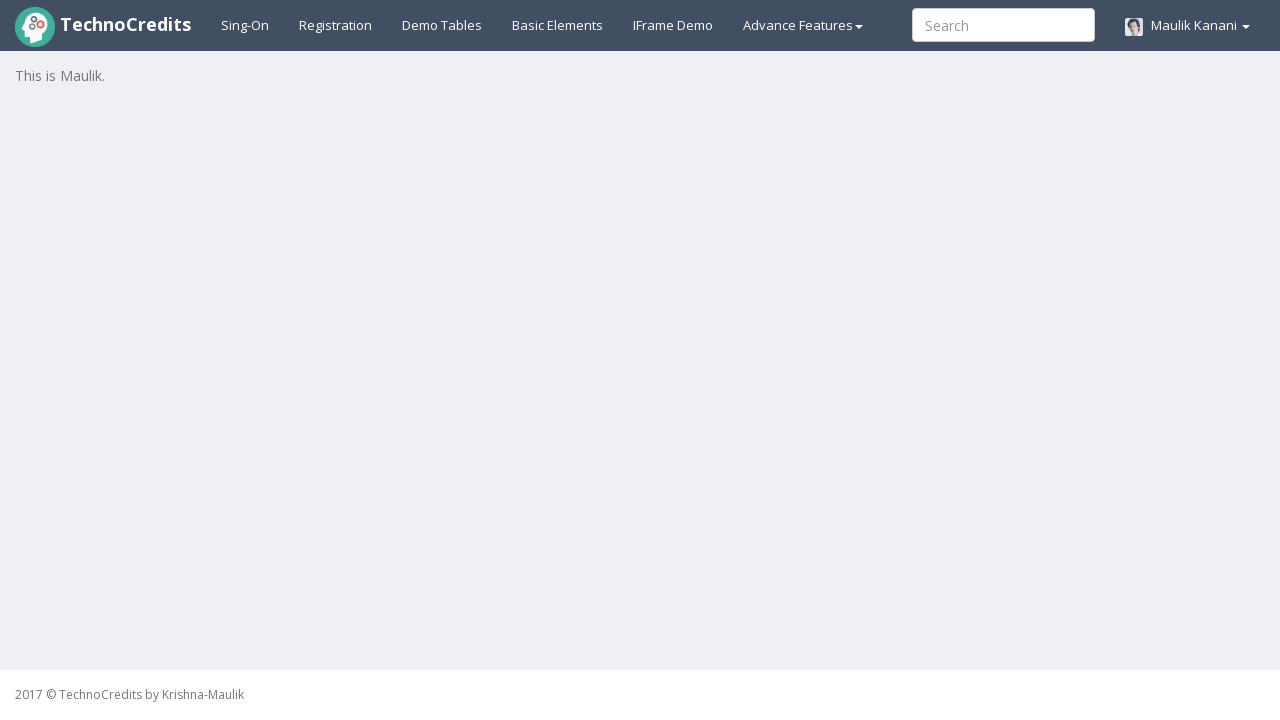

Clicked on registration link at (336, 25) on #registration2
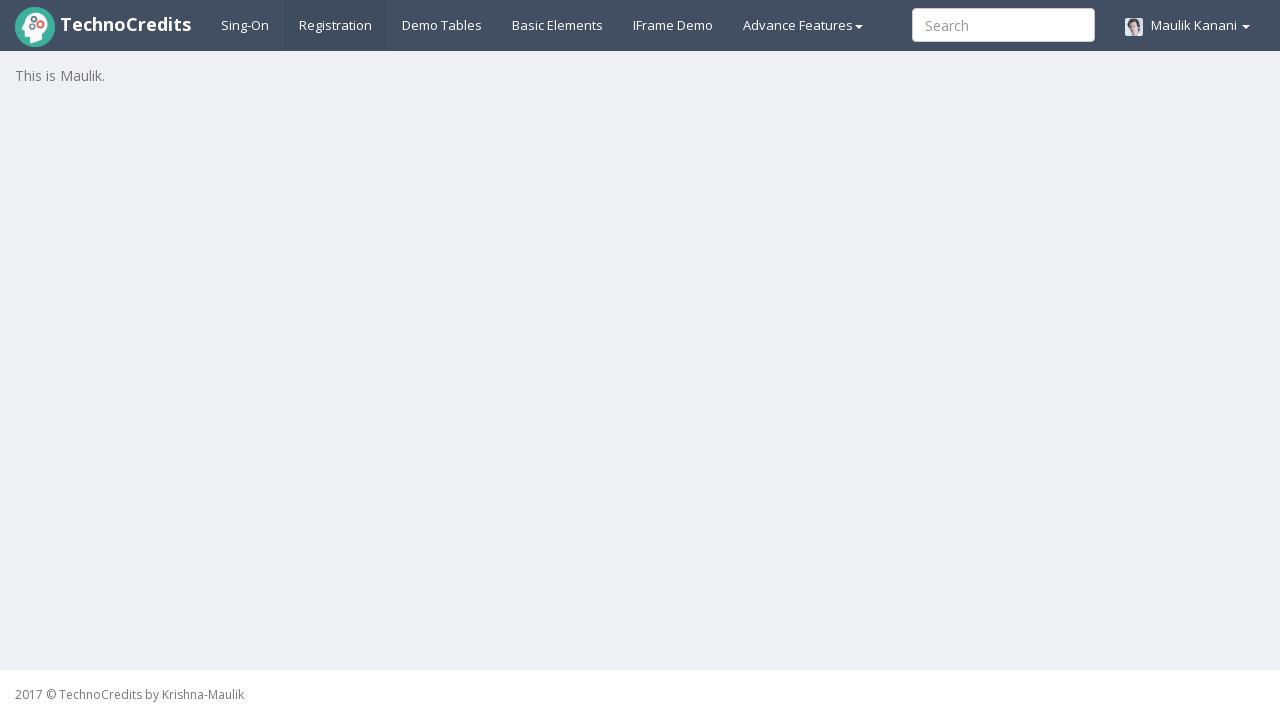

Filled full name field with 'Kevin Martinez' on input#fullName
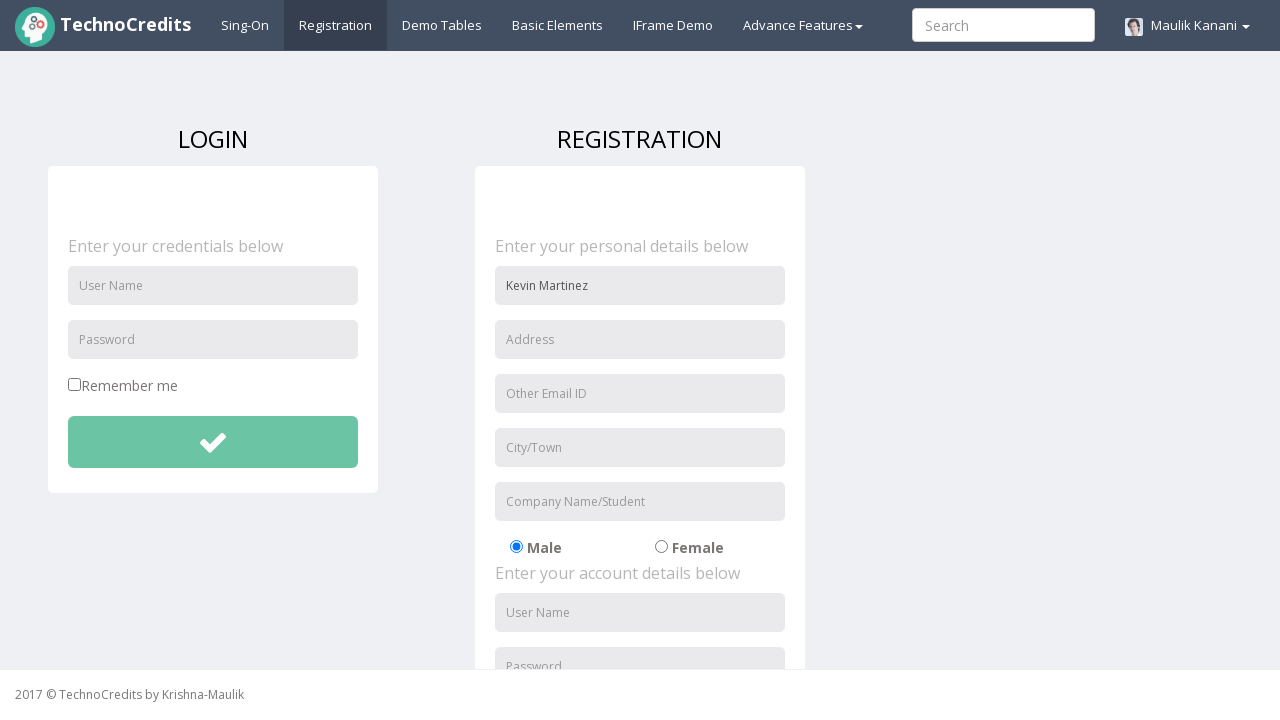

Filled address field with 'Elm Drive' on input#address
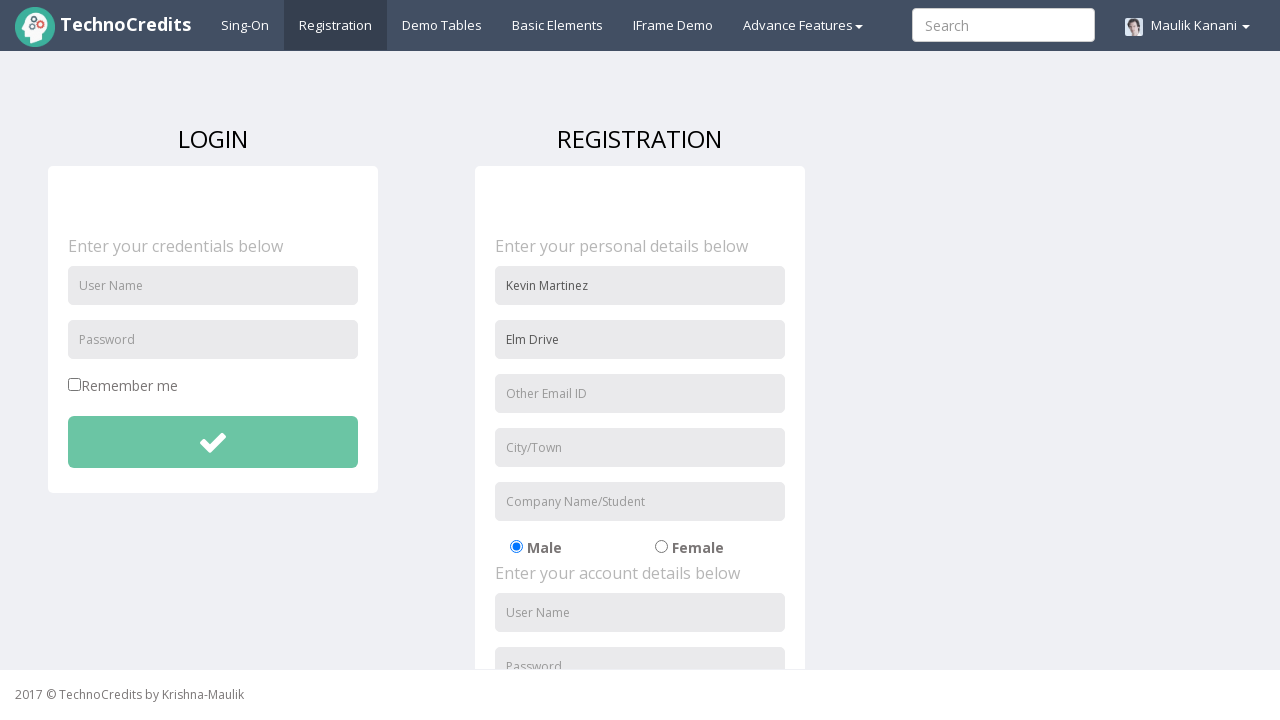

Filled email field with 'kevin@business.com' on input#useremail
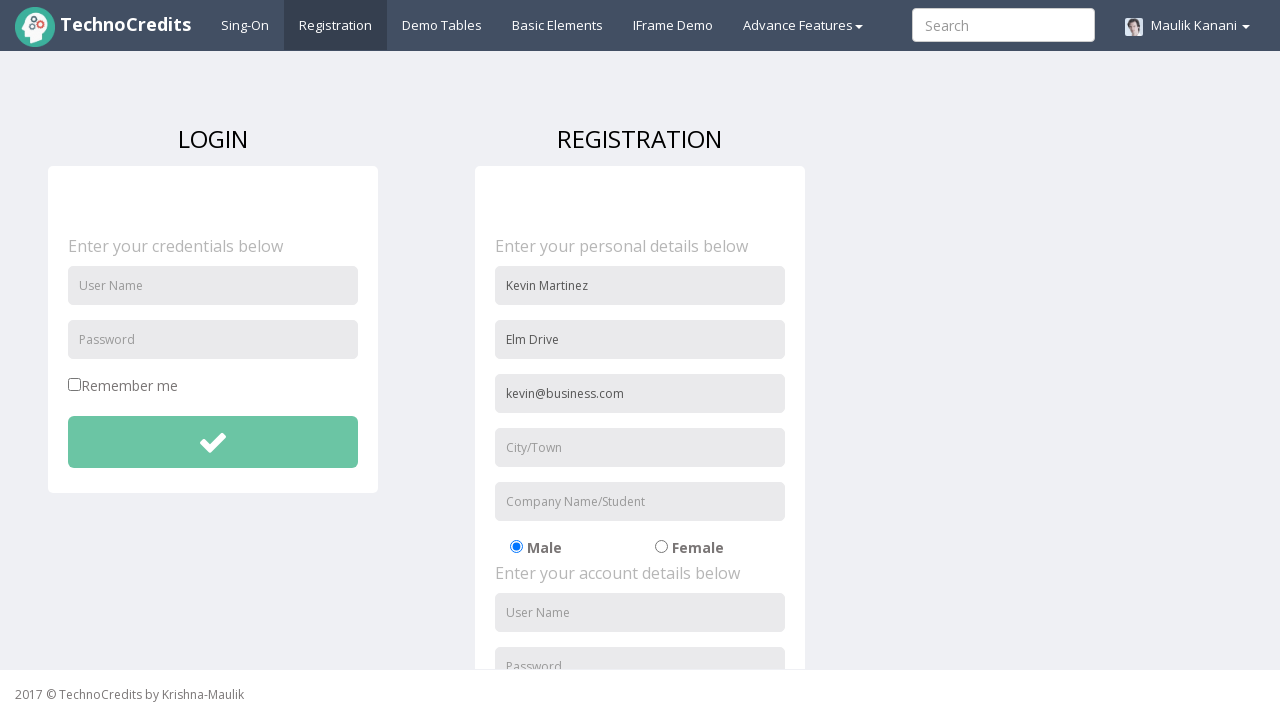

Filled city field with 'Dallas' on input#usercity
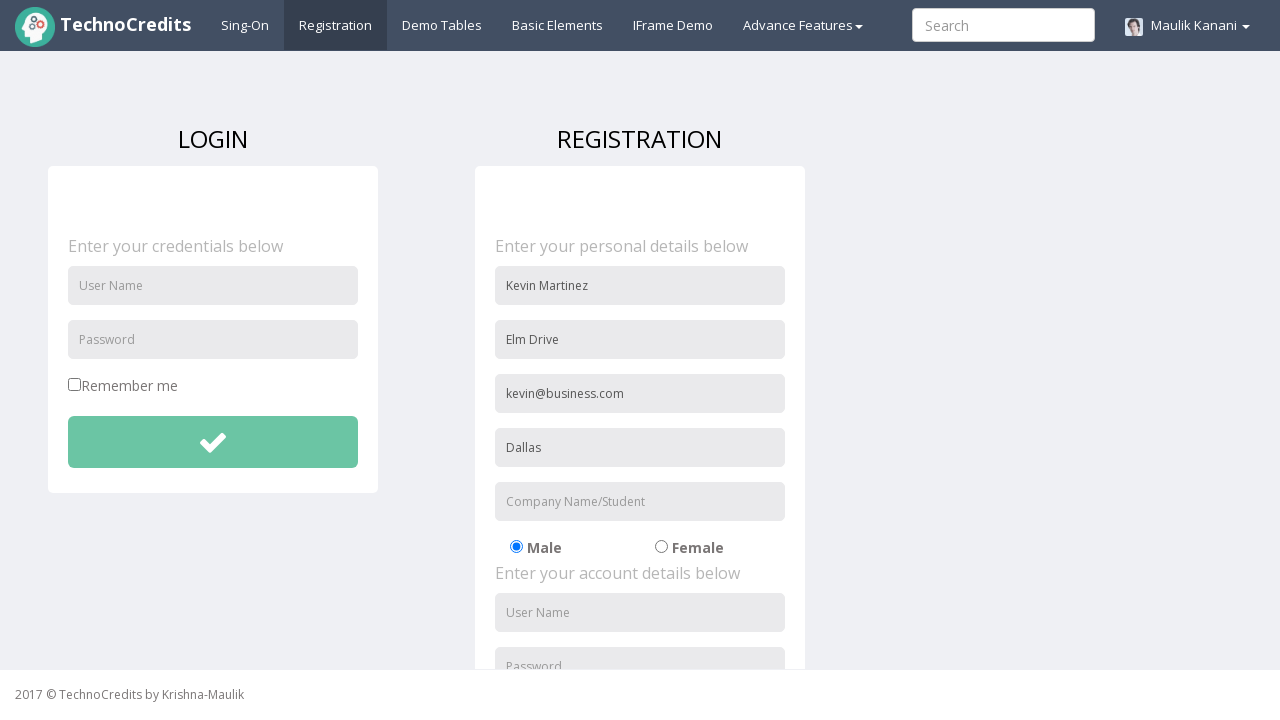

Filled organization field with 'AppWorks' on input#organization
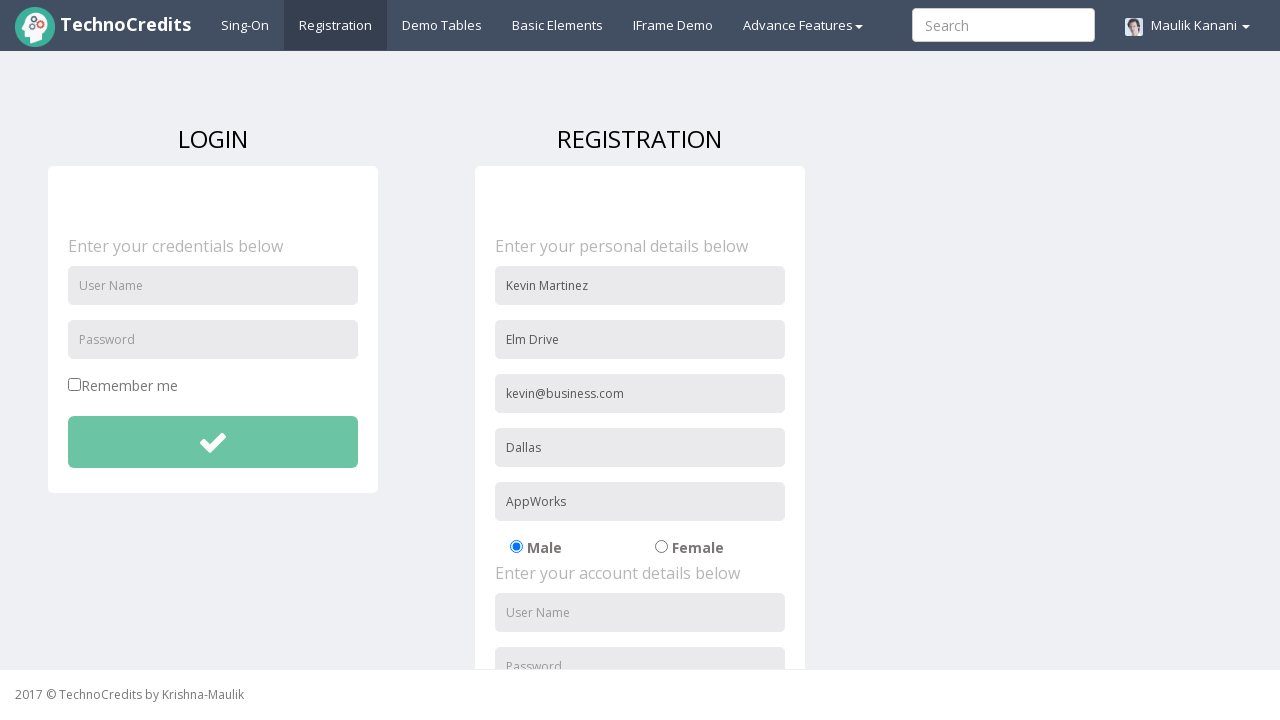

Selected radio button option at (516, 547) on #radio-01
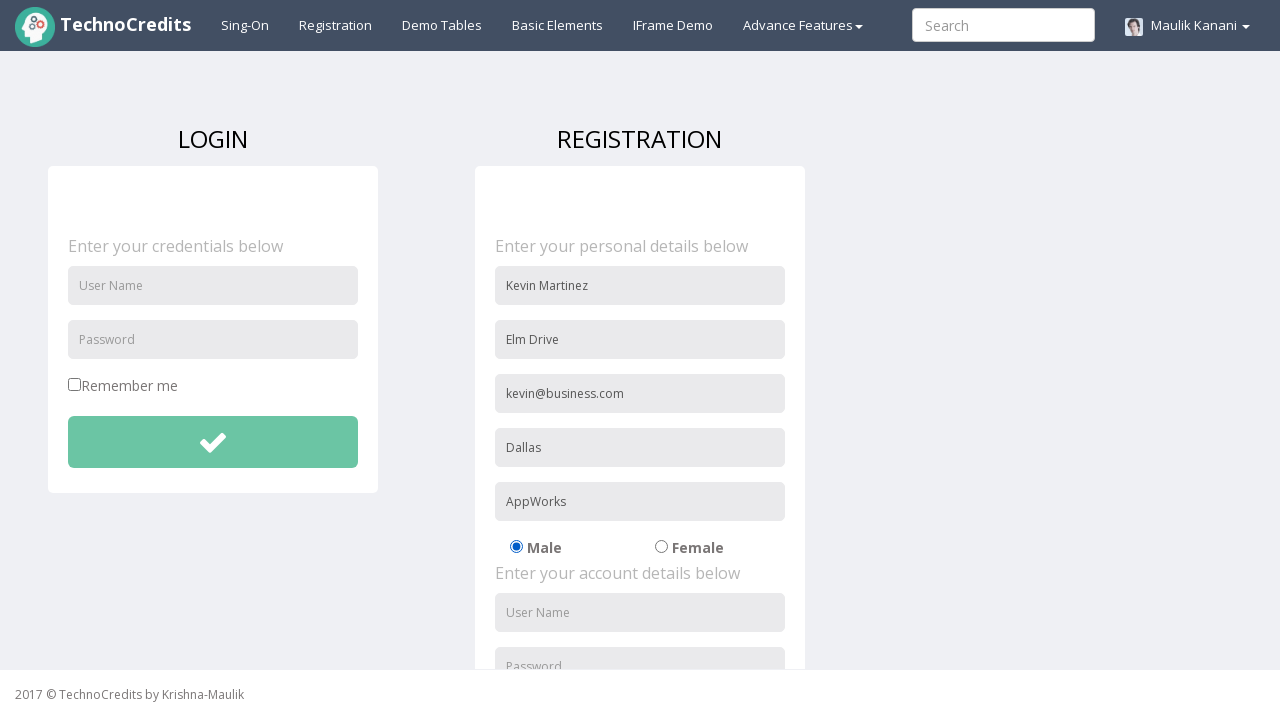

Filled username field with 'kevinm' on input#usernameReg
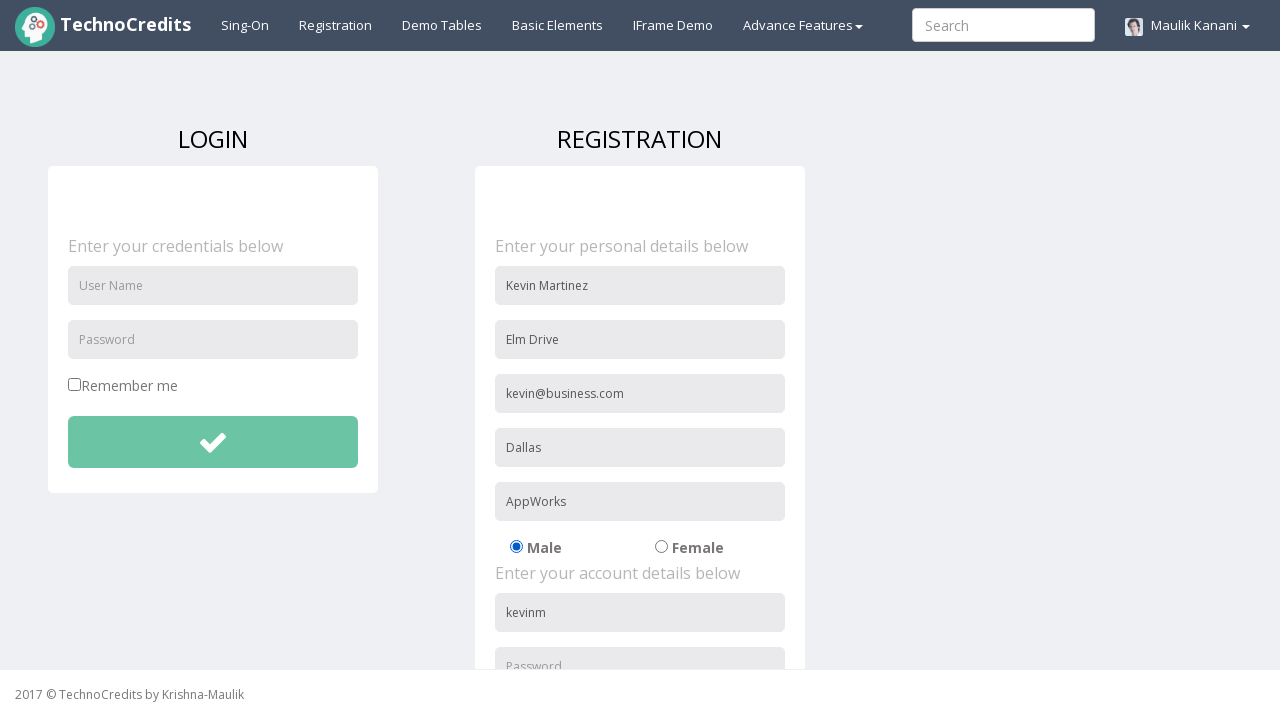

Filled password field with 'kevin7890' on input#passwordReg
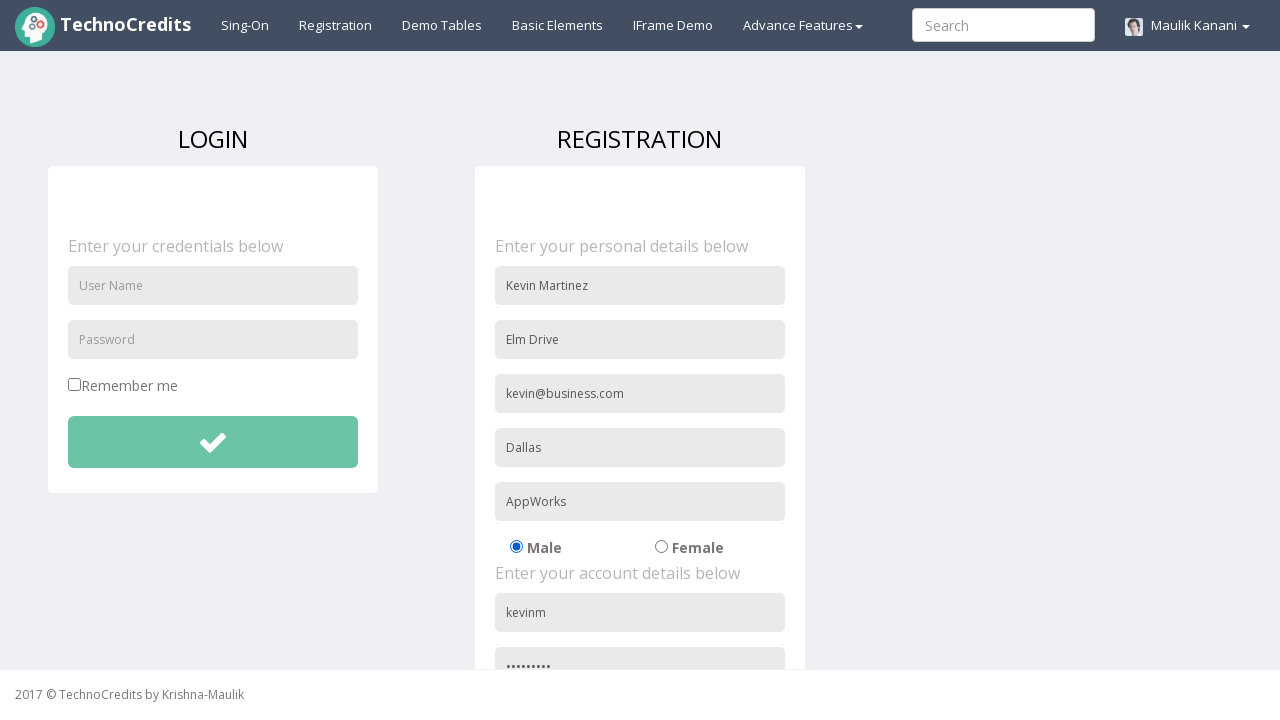

Scrolled signup agreement checkbox into view
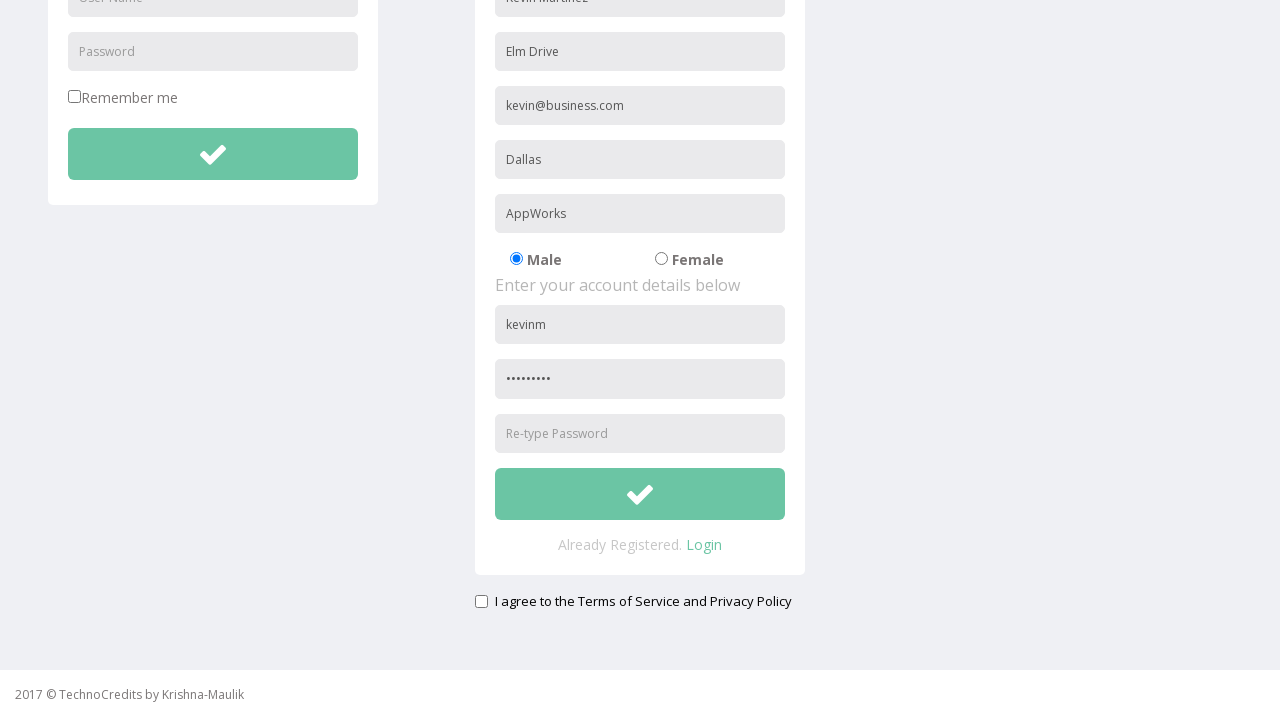

Clicked signup agreement checkbox at (481, 601) on #signupAgreement
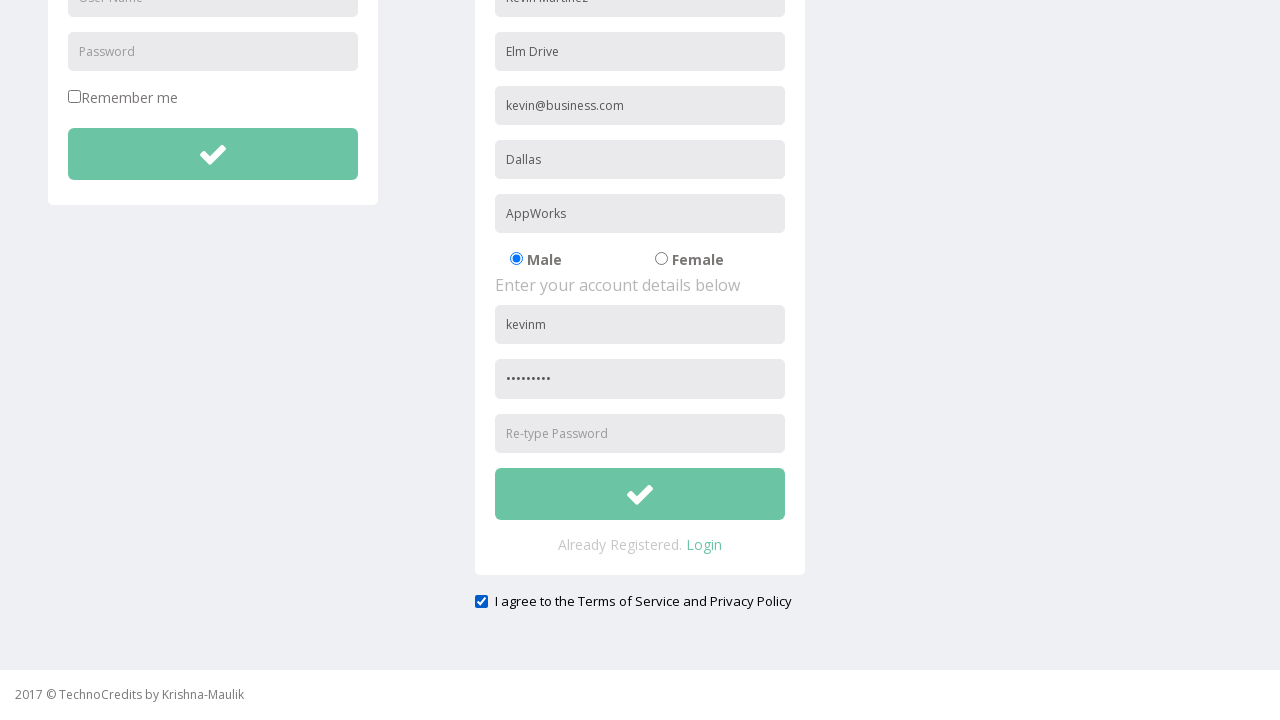

Clicked registration button with empty re-password field to test validation at (640, 494) on #btnsubmitsignUp
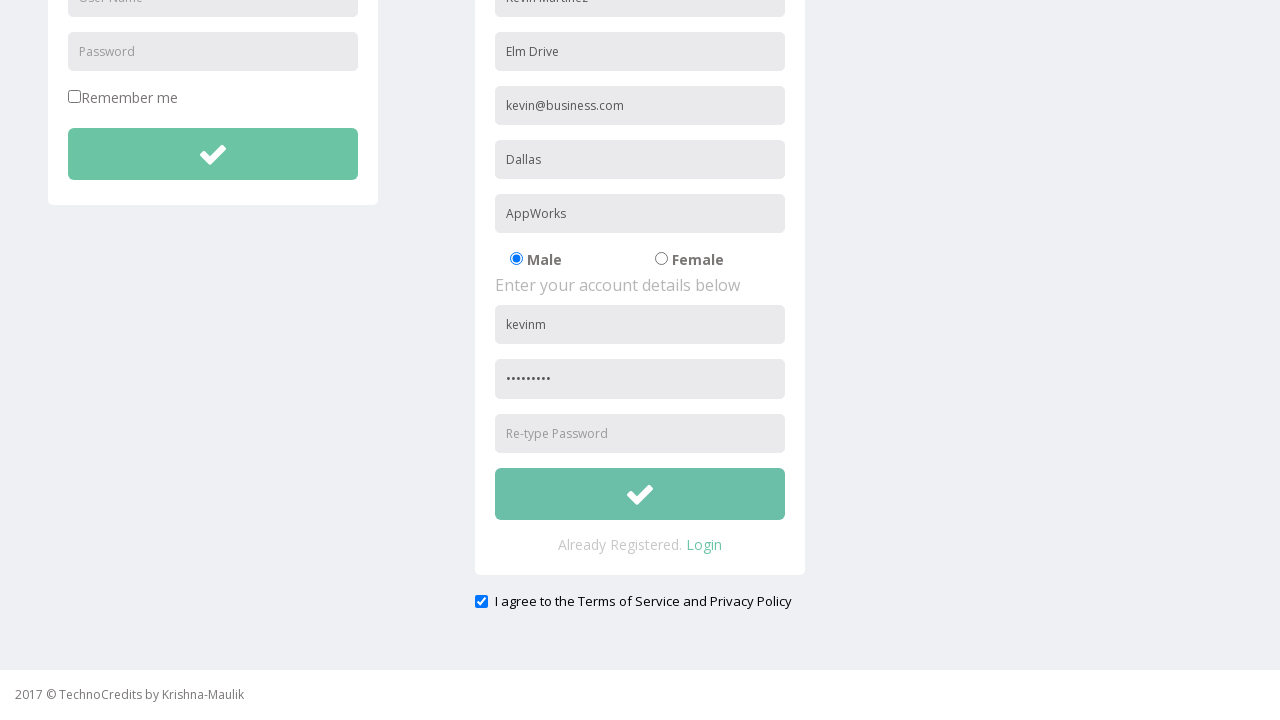

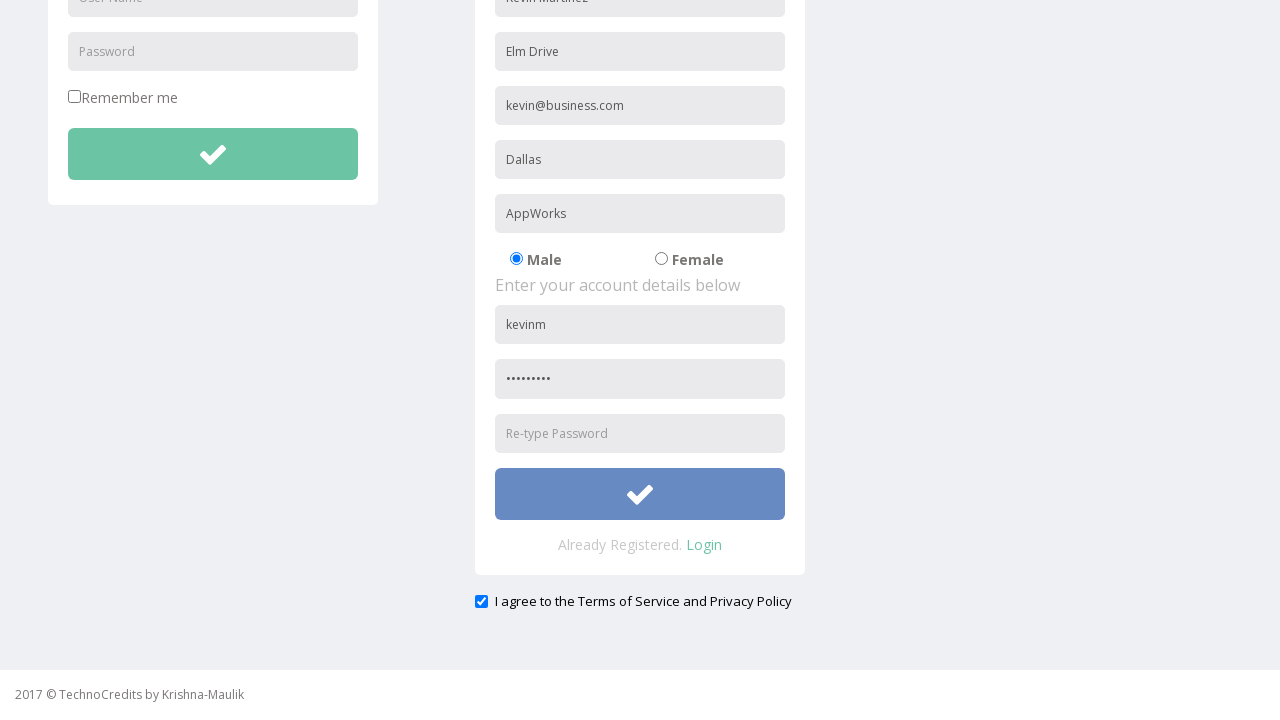